Navigates to Meesho website and clicks on the search input field

Starting URL: https://www.meesho.com

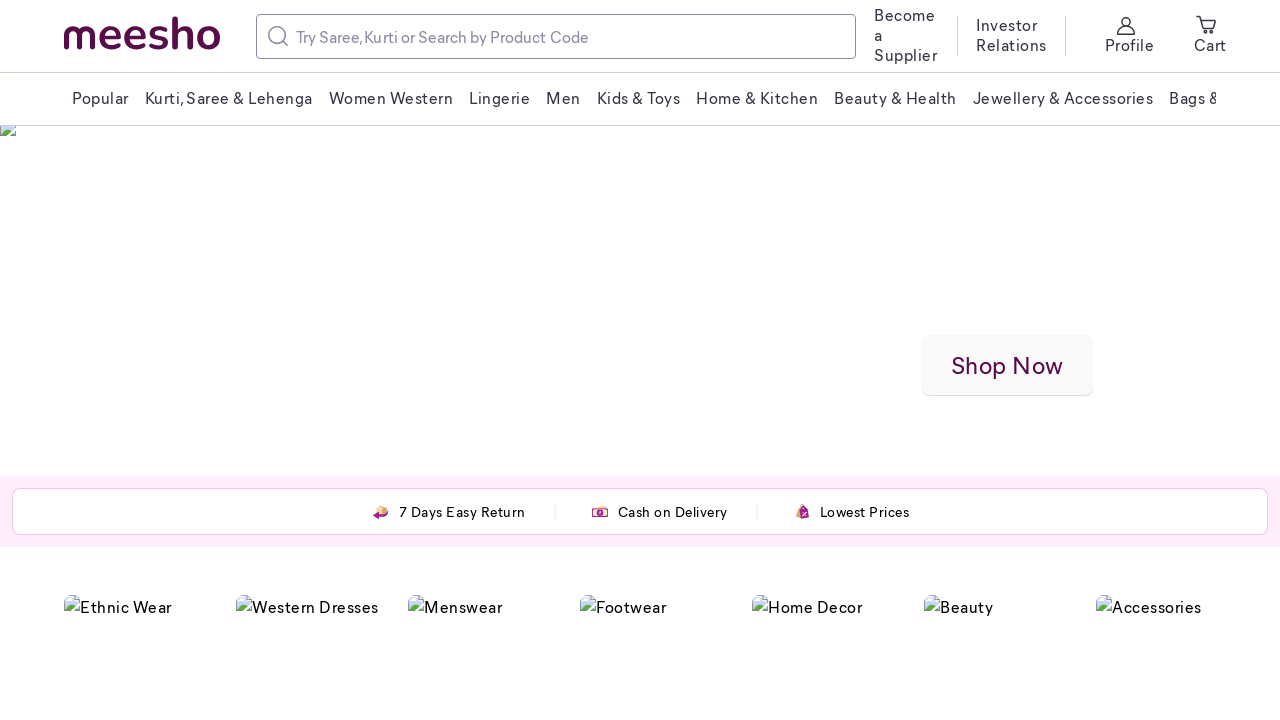

Clicked on the search input field at (570, 36) on input[type='text']
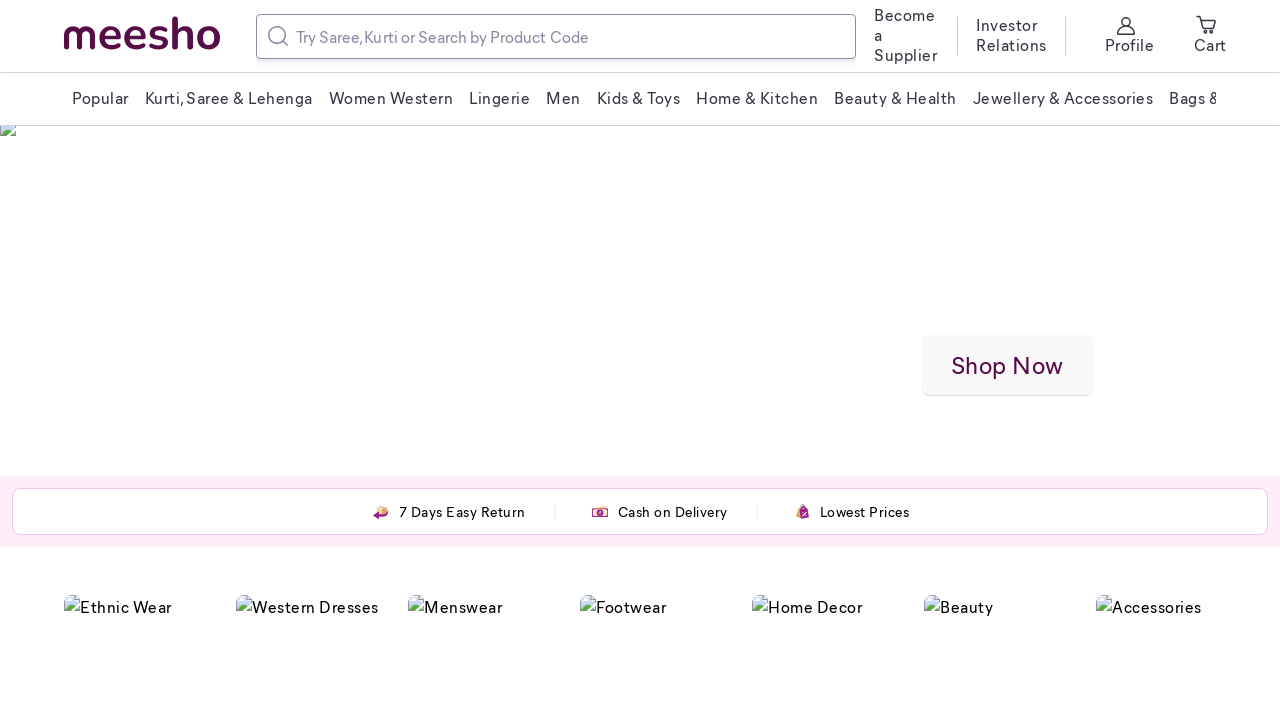

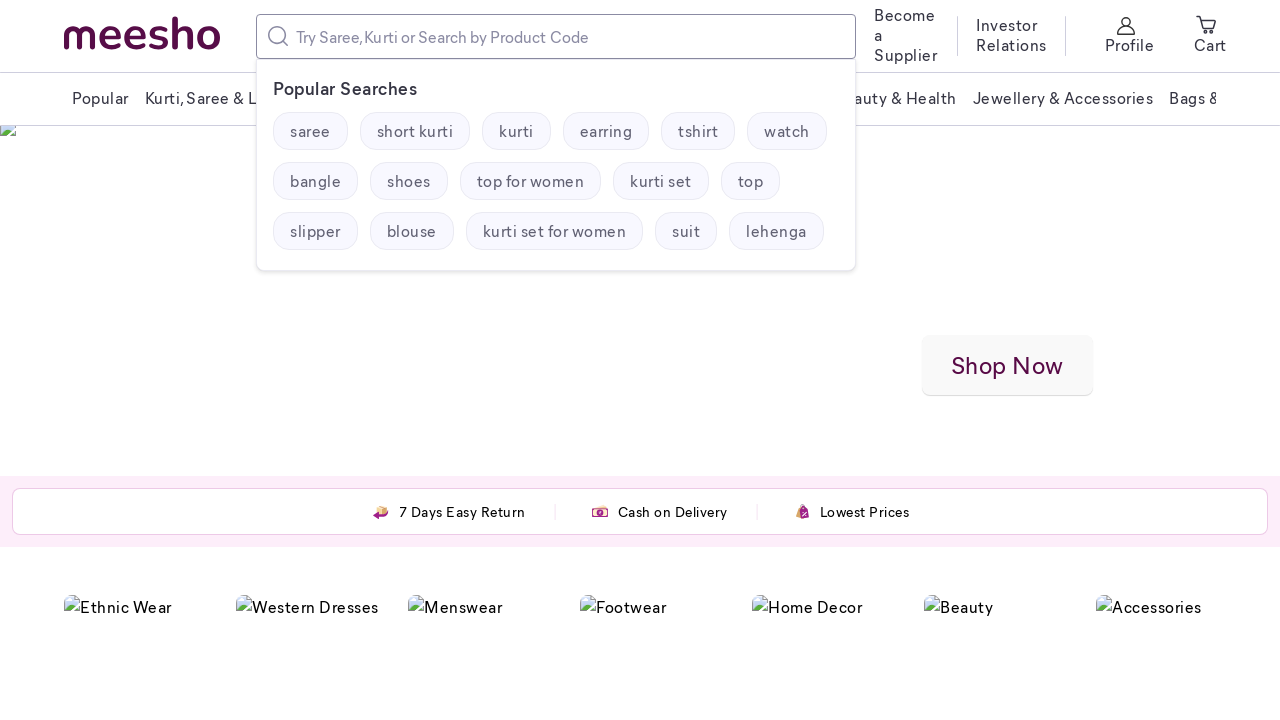